Tests visibility of a text box element, clicks a hide button to hide it, and verifies the element becomes hidden

Starting URL: https://rahulshettyacademy.com/AutomationPractice/

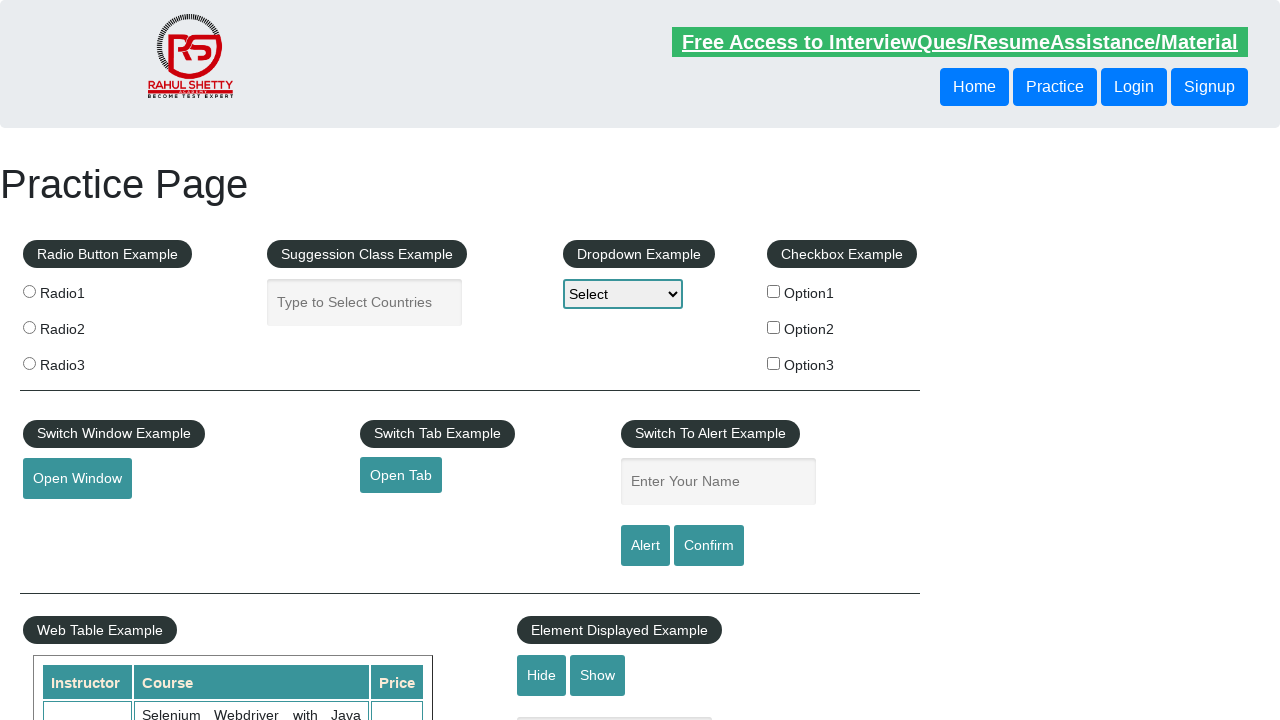

Verified text box element is visible
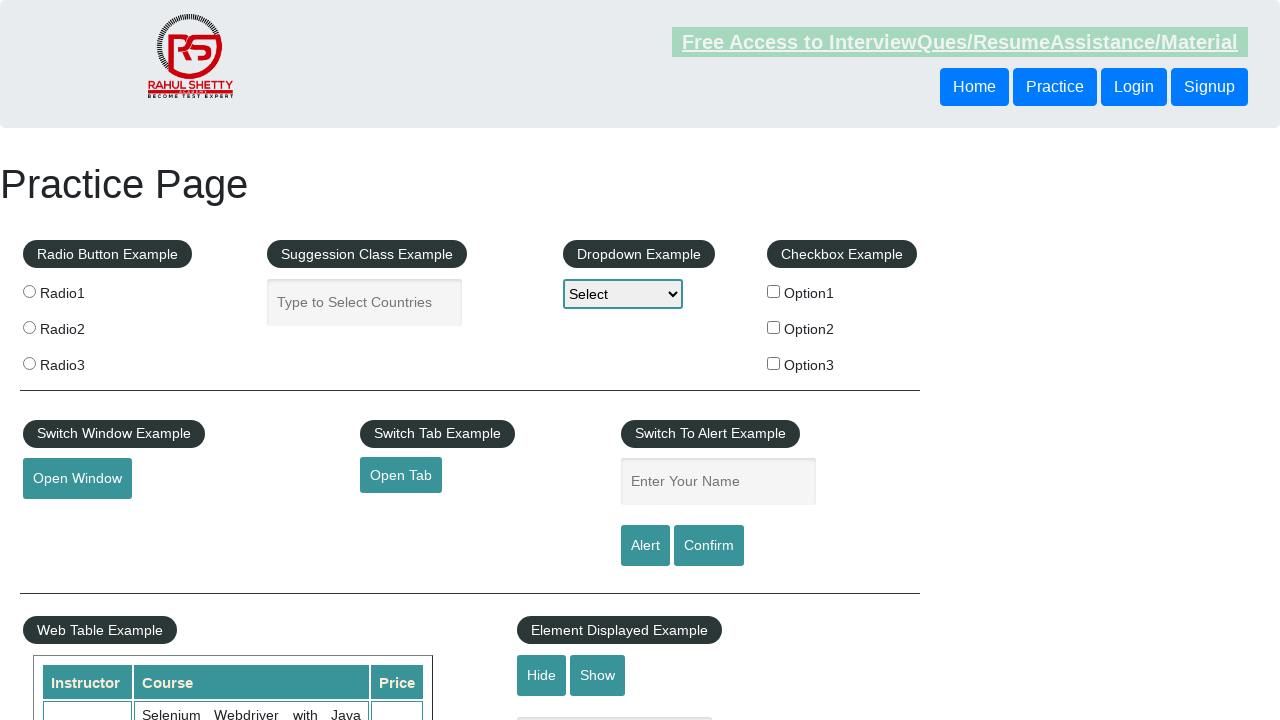

Clicked hide textbox button at (542, 675) on #hide-textbox
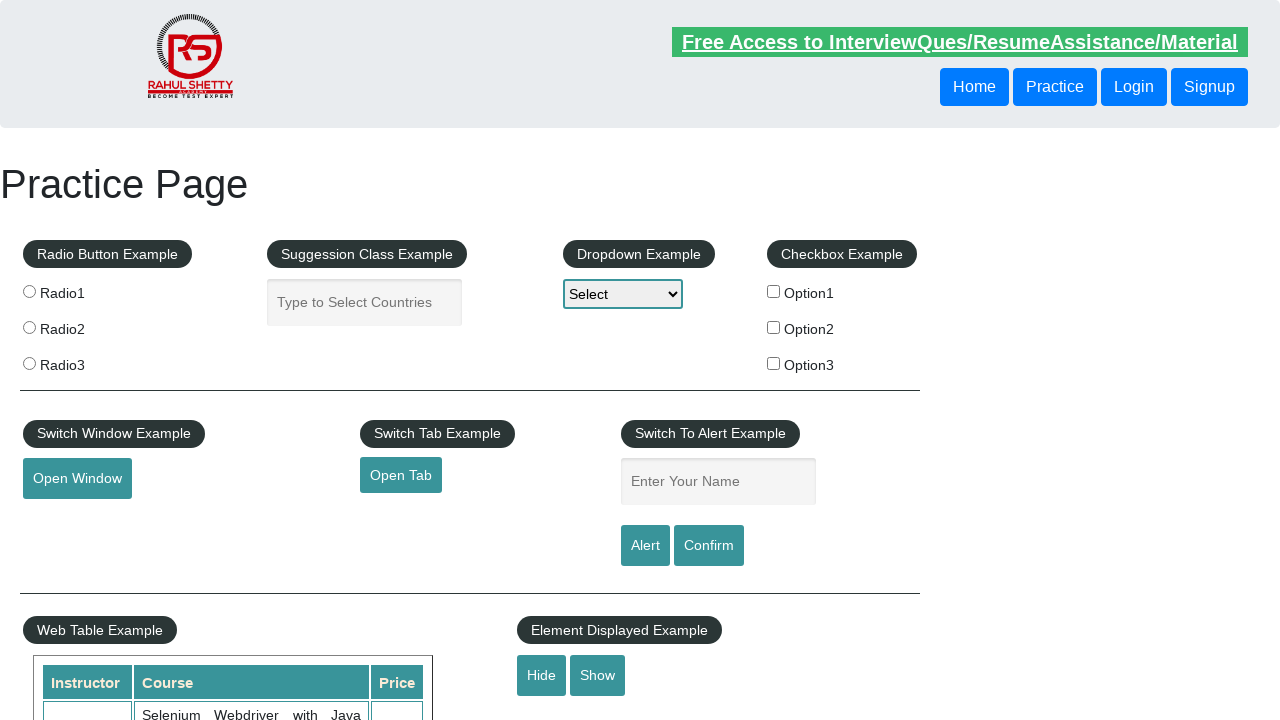

Verified text box element is now hidden
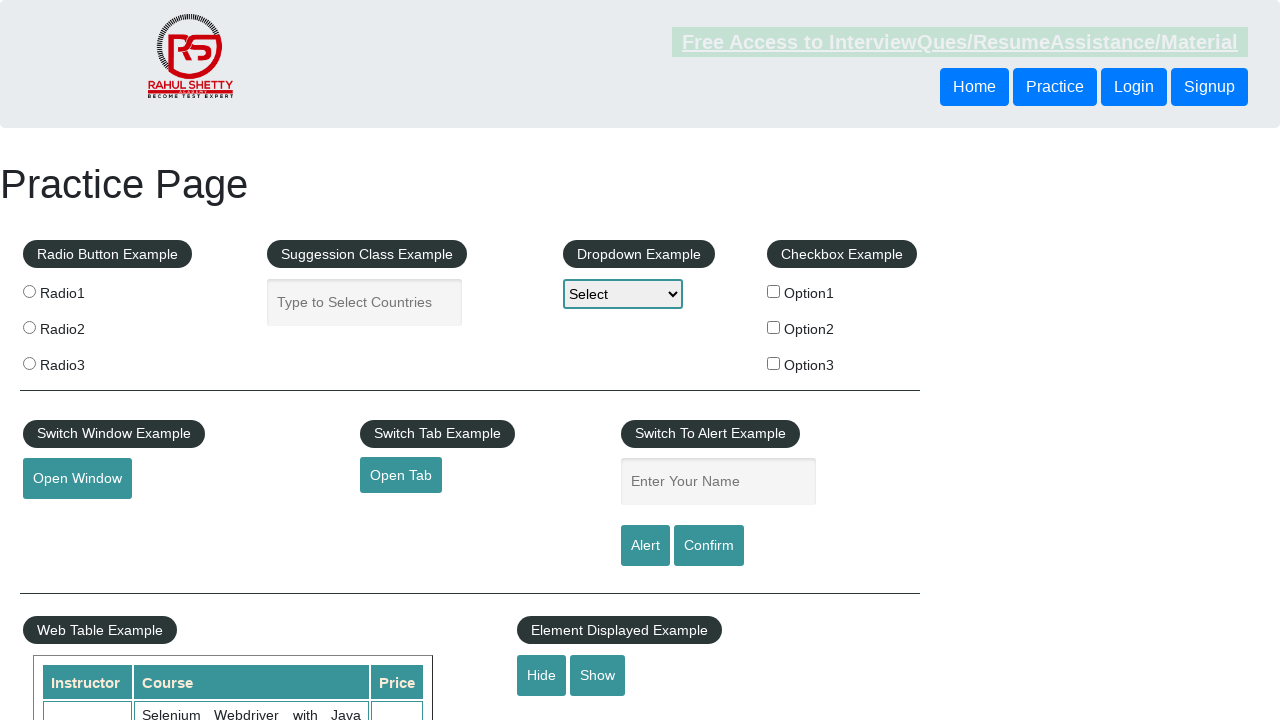

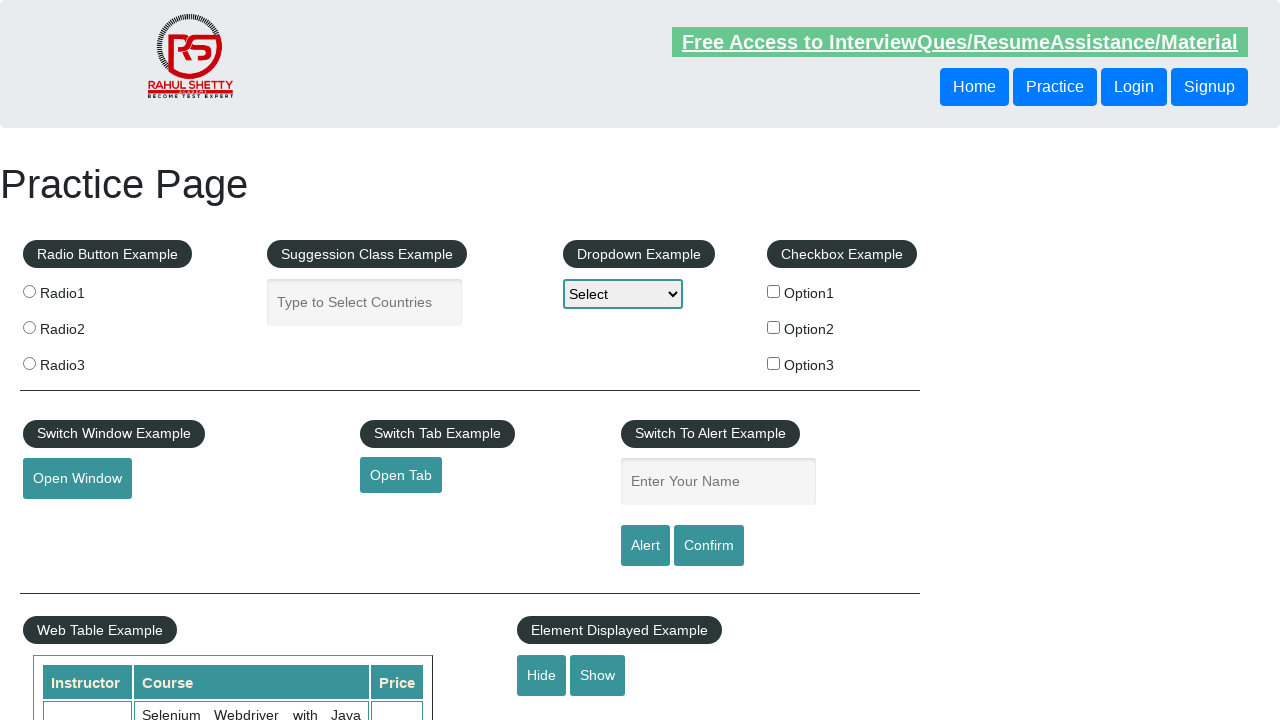